Demonstrates browser navigation methods by navigating to Flipkart, then using back, forward, and refresh actions to test browser navigation controls.

Starting URL: https://www.flipkart.com/

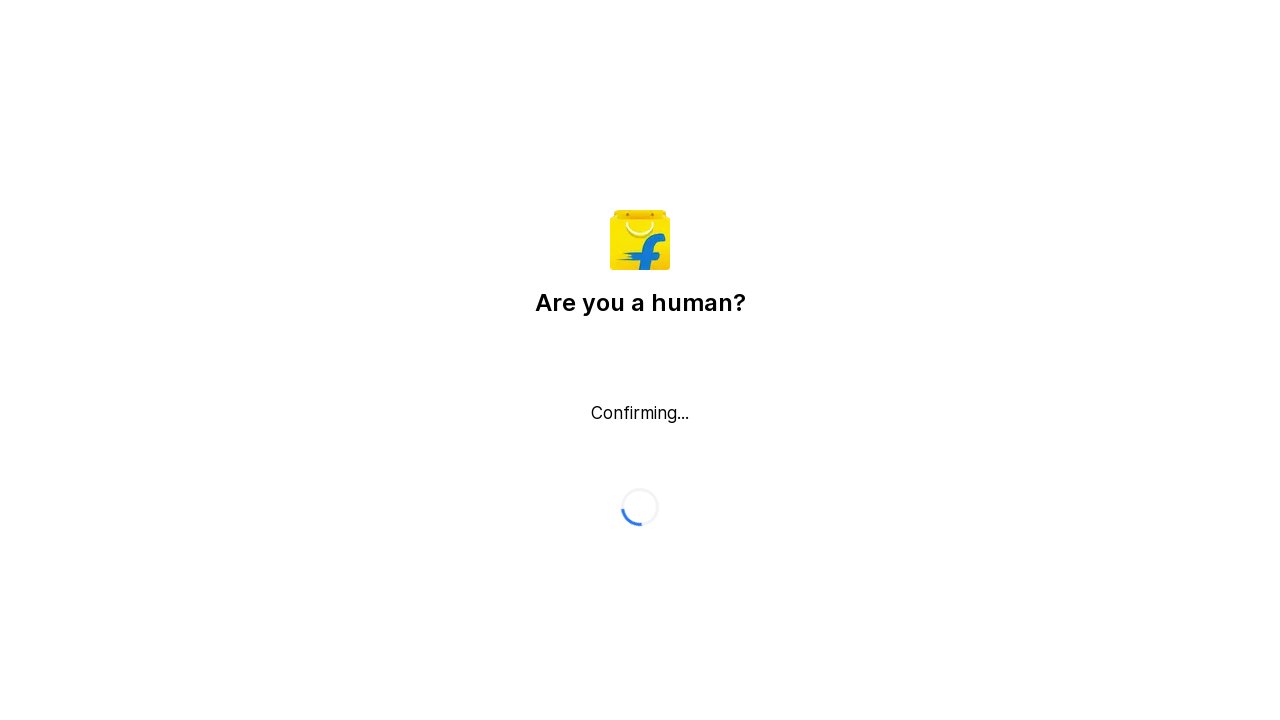

Flipkart page loaded with domcontentloaded state
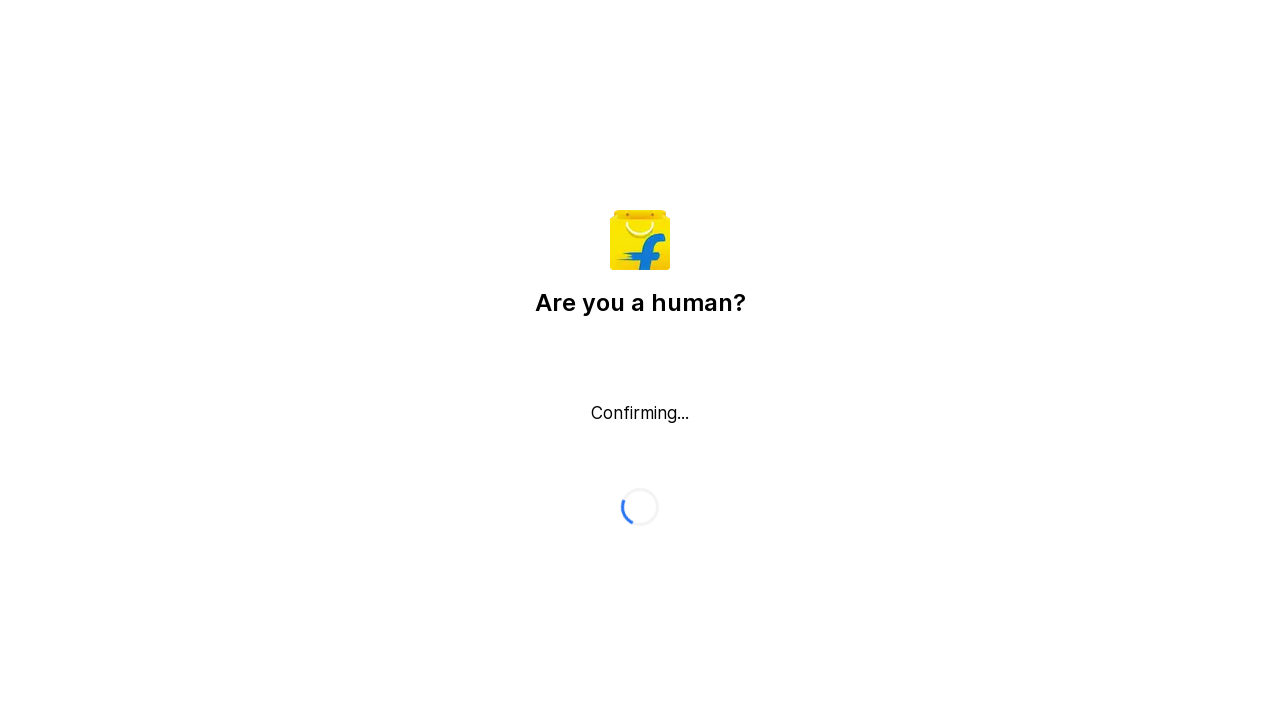

Navigated back using browser back button
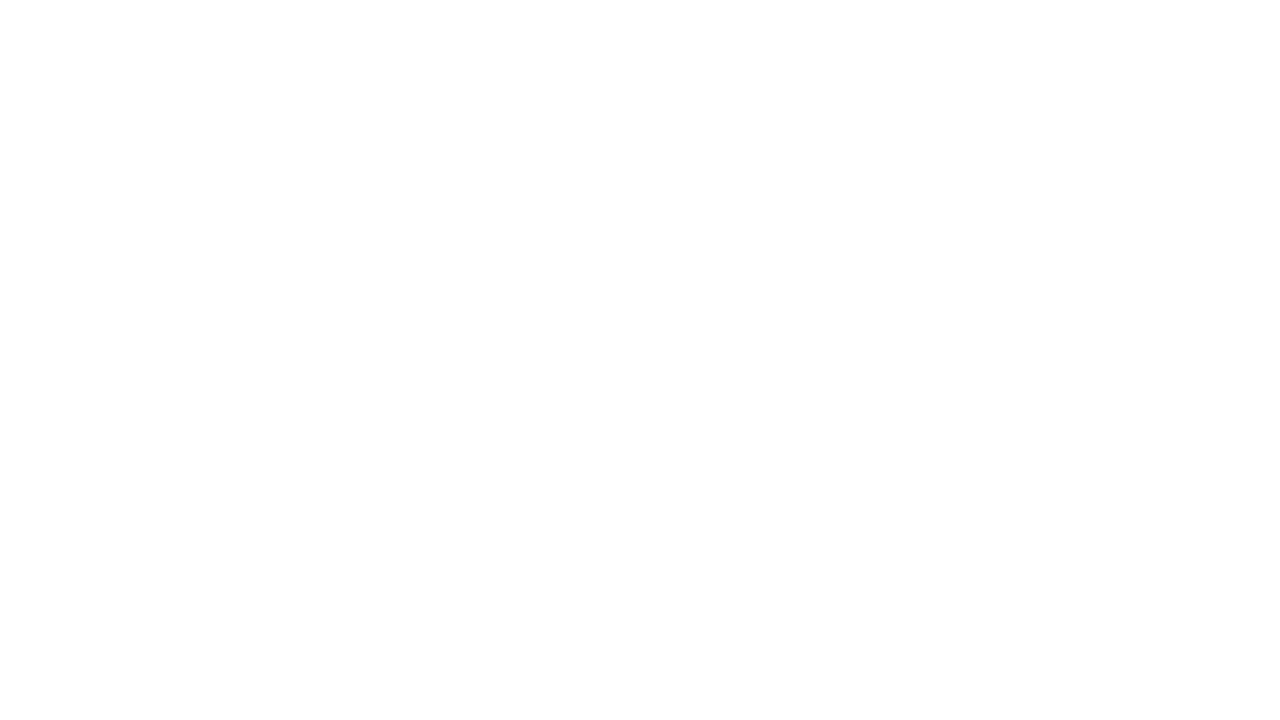

Waited 1 second for back navigation to complete
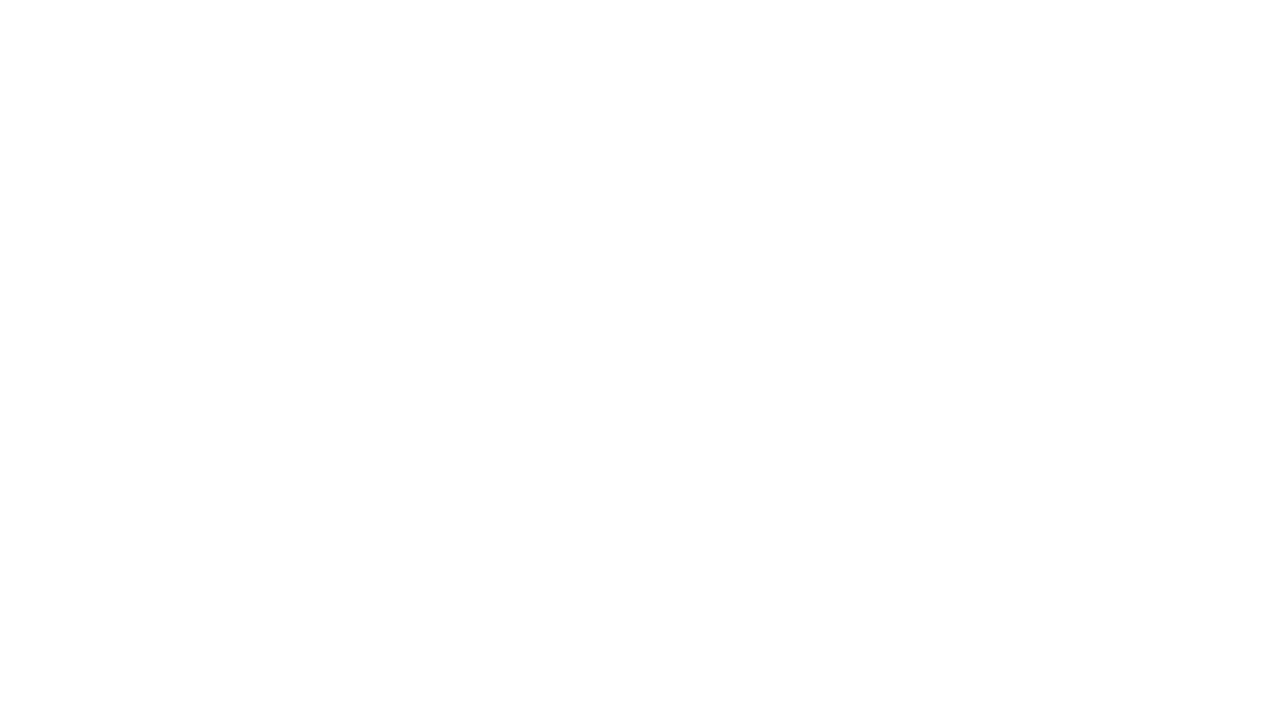

Navigated forward using browser forward button
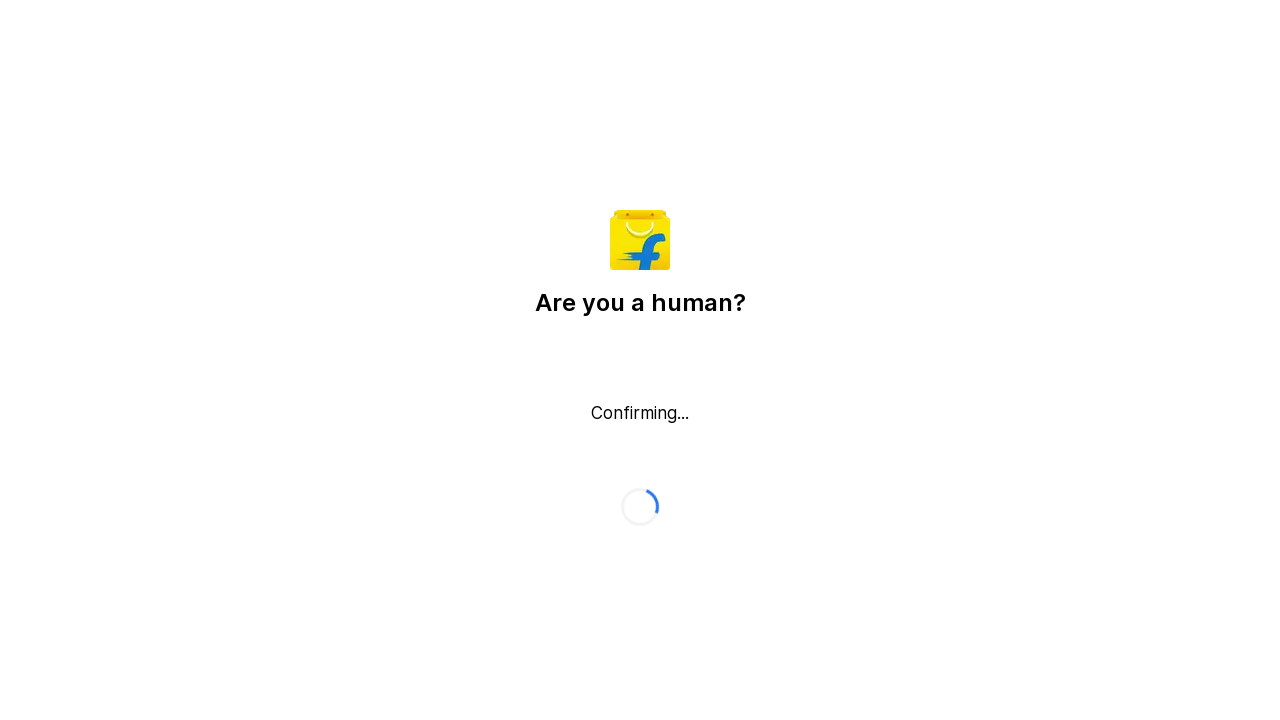

Waited 1 second for forward navigation to complete
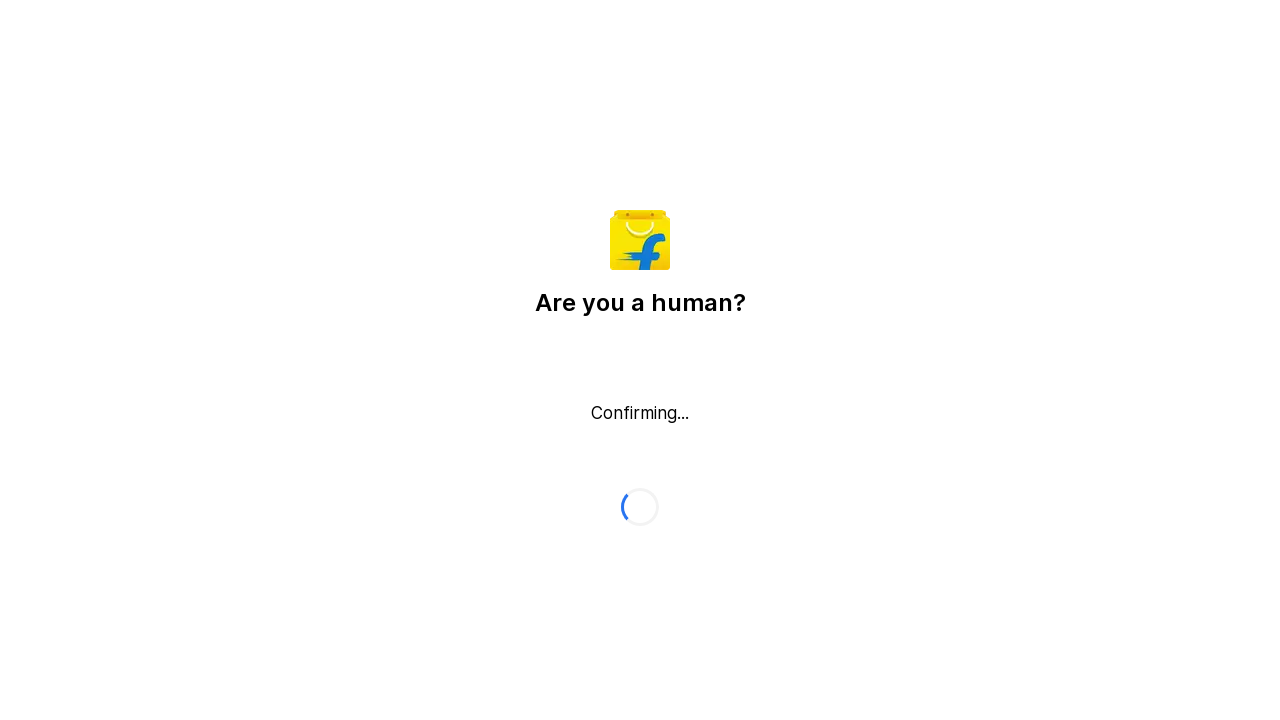

Refreshed the page using reload method
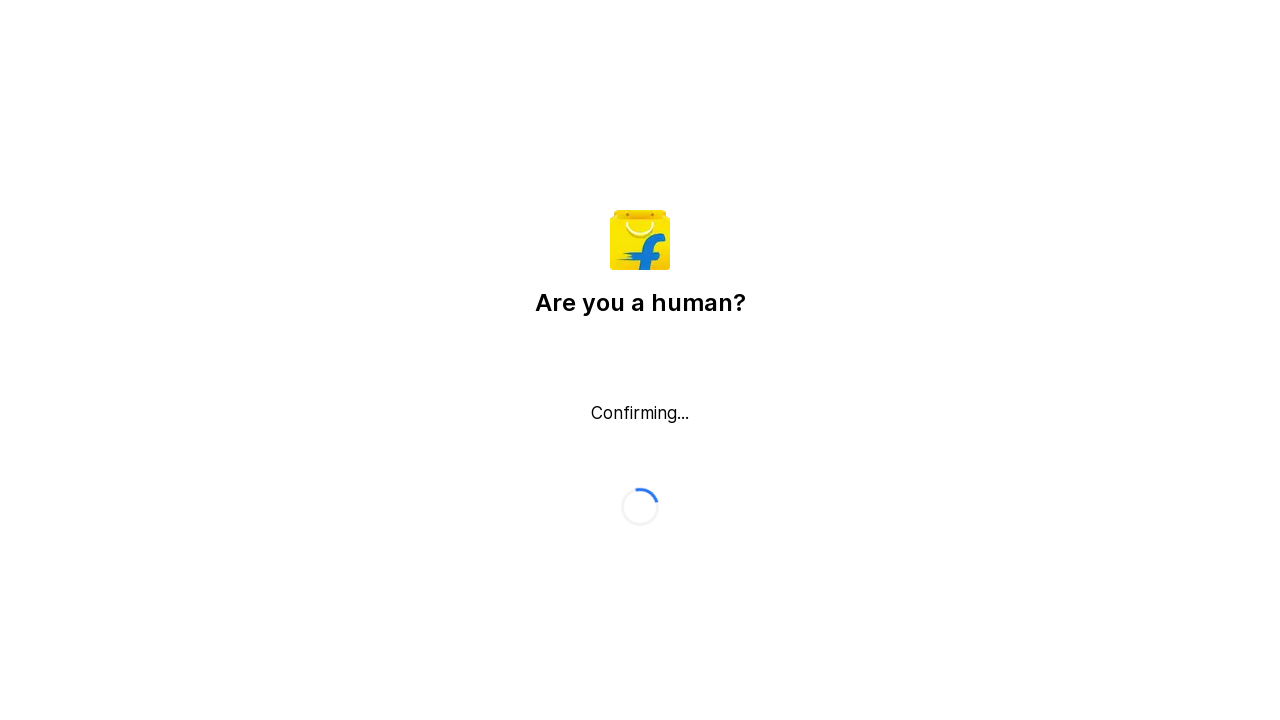

Page reloaded and reached domcontentloaded state
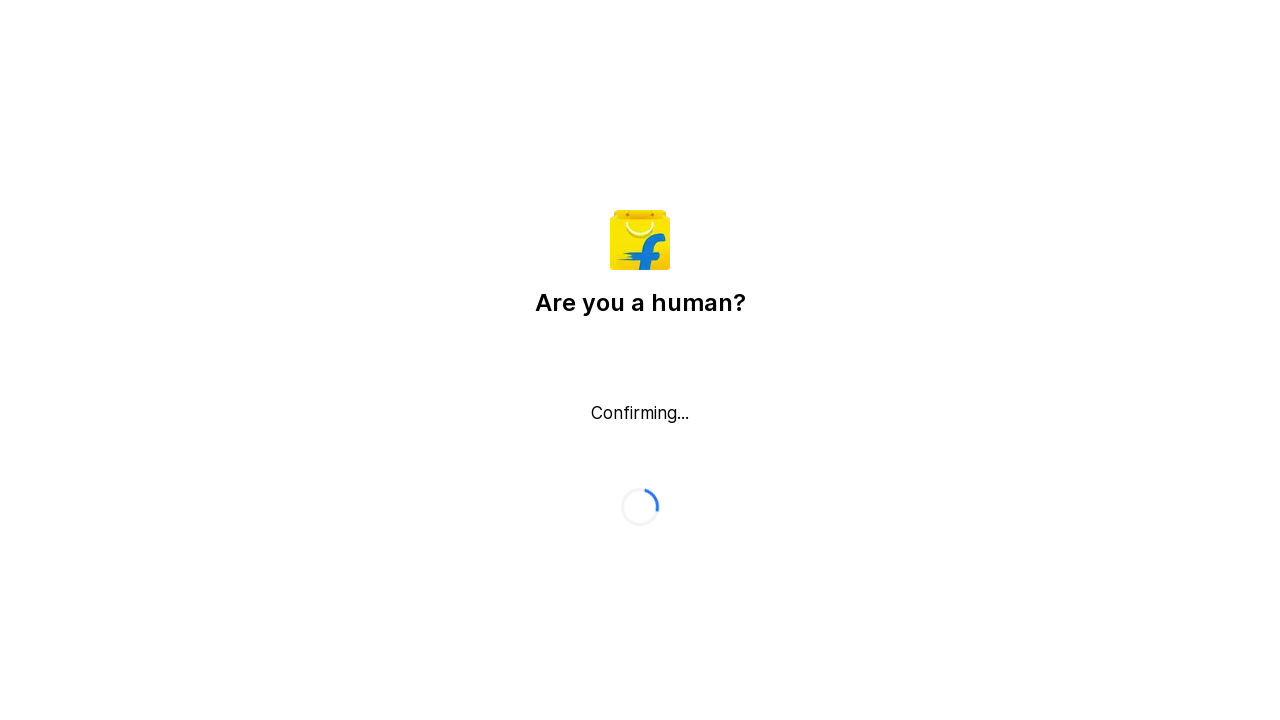

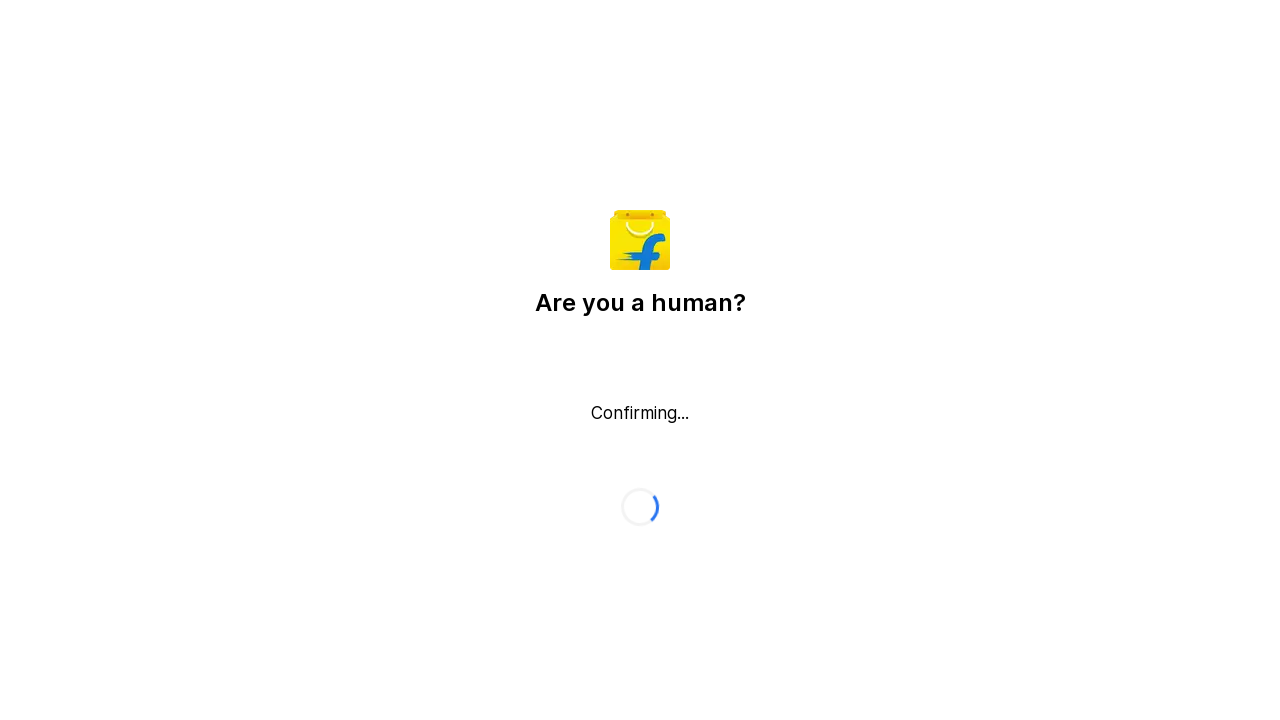